Tests filling in a text box form with full name and current address fields

Starting URL: https://demoqa.com/text-box

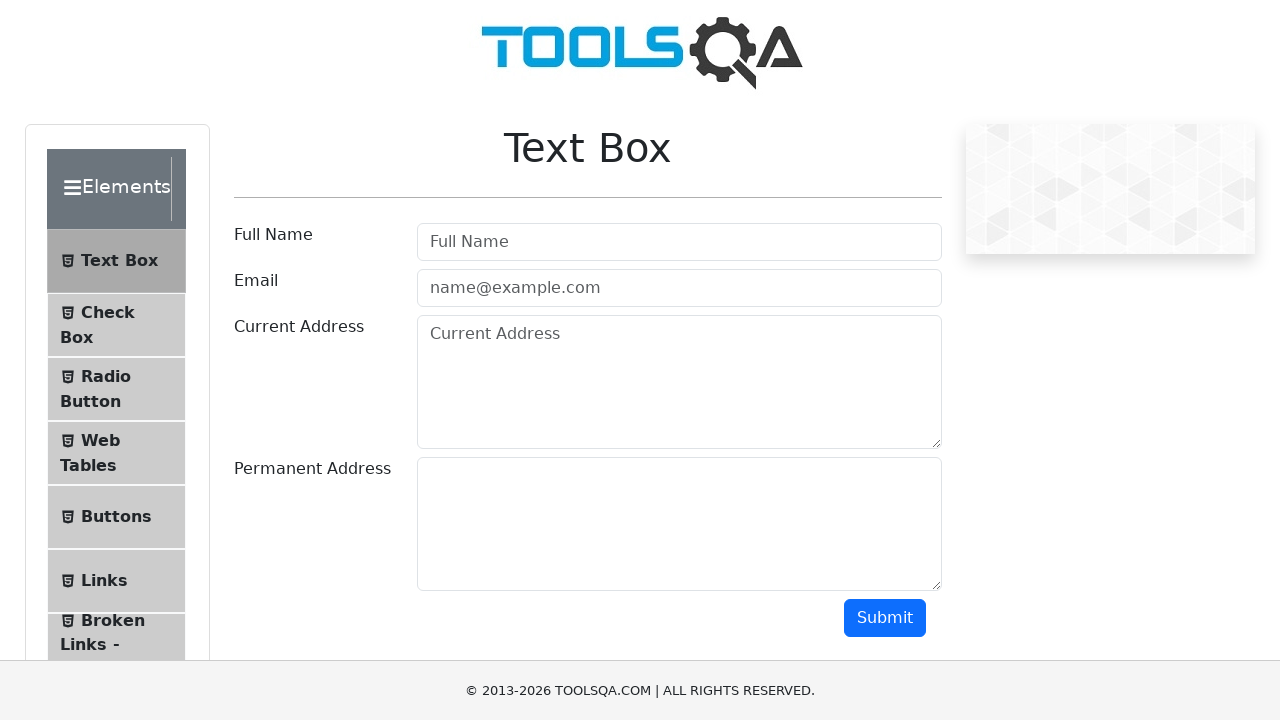

Waited for full name field to load
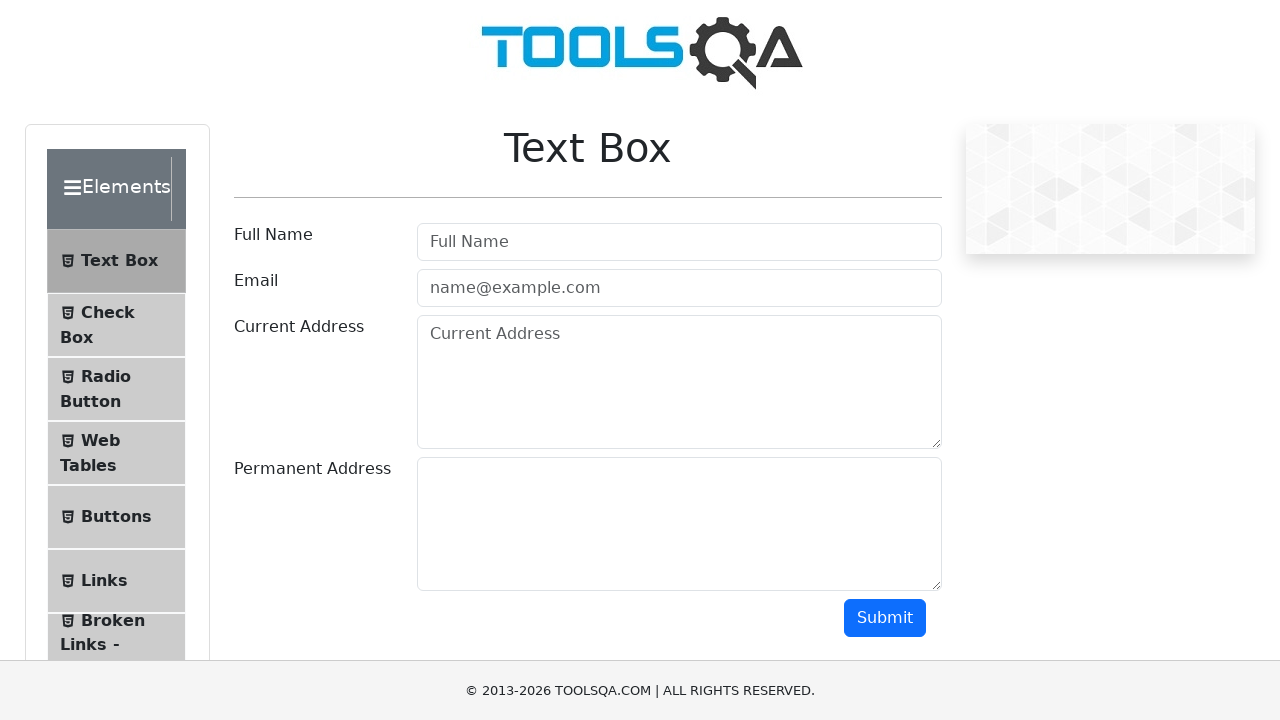

Filled full name field with 'ITMS coaching' on #userName
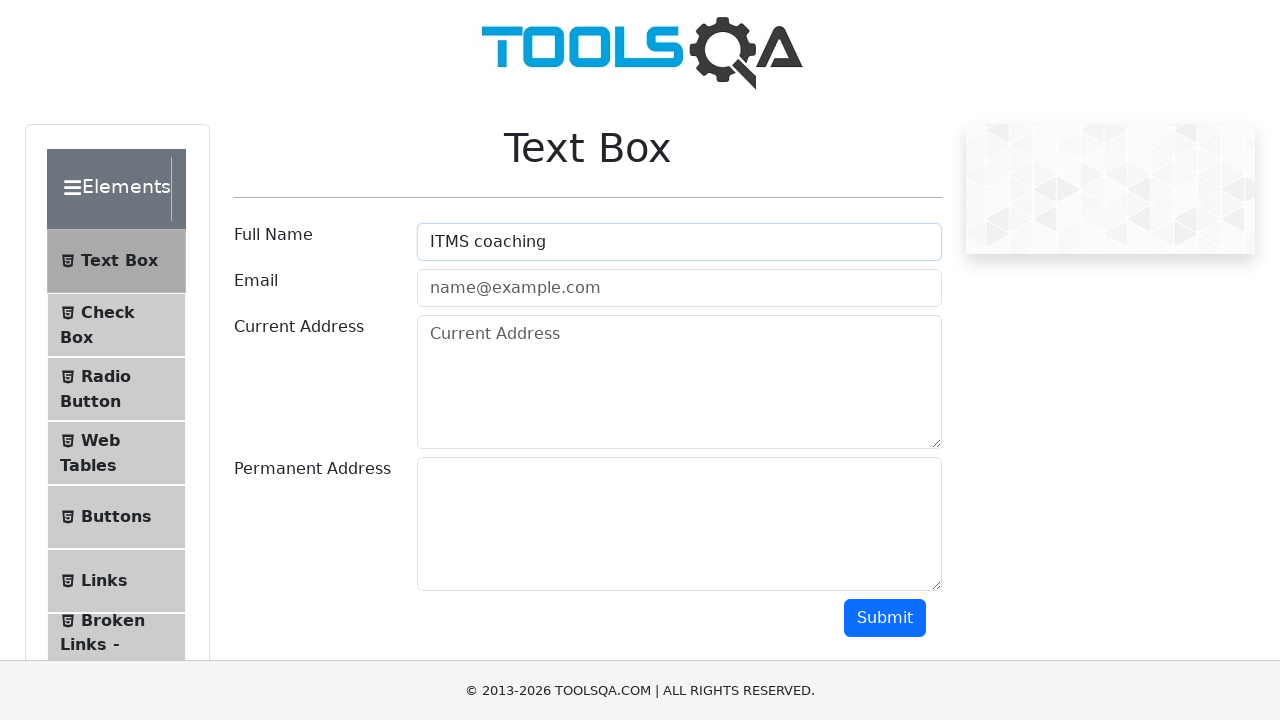

Filled current address field with 'van xinh gai' using JavaScript
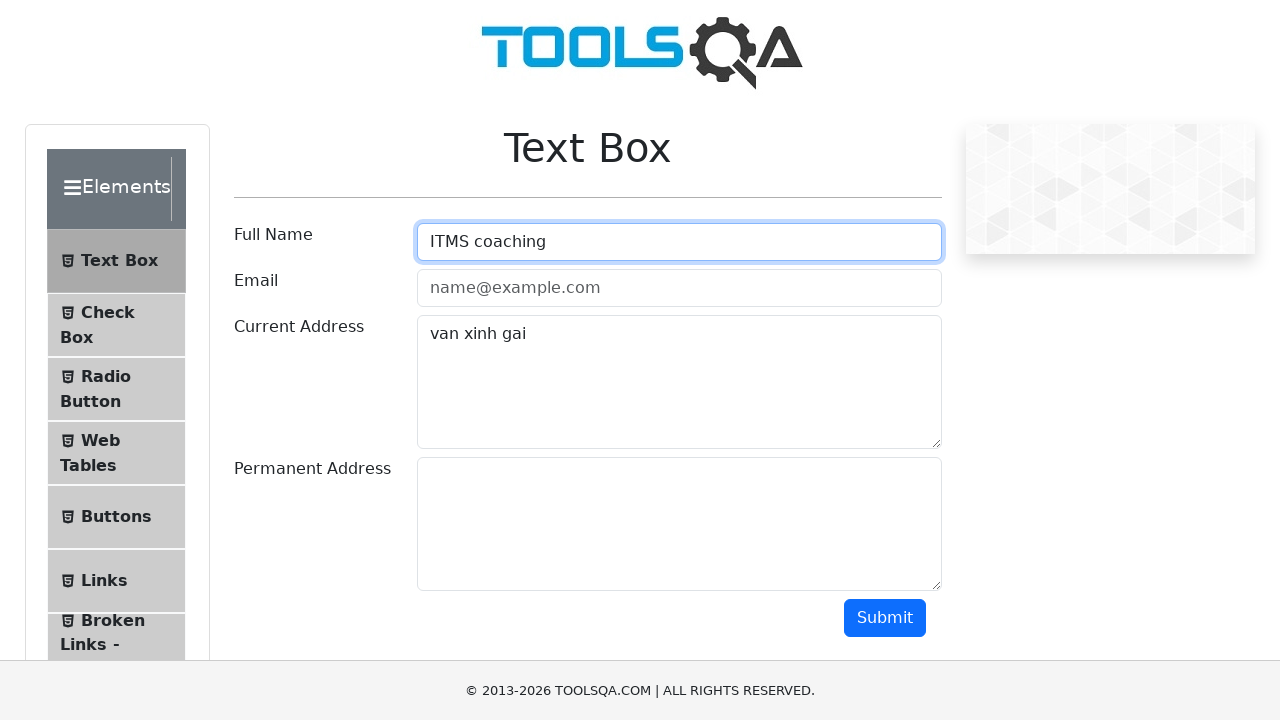

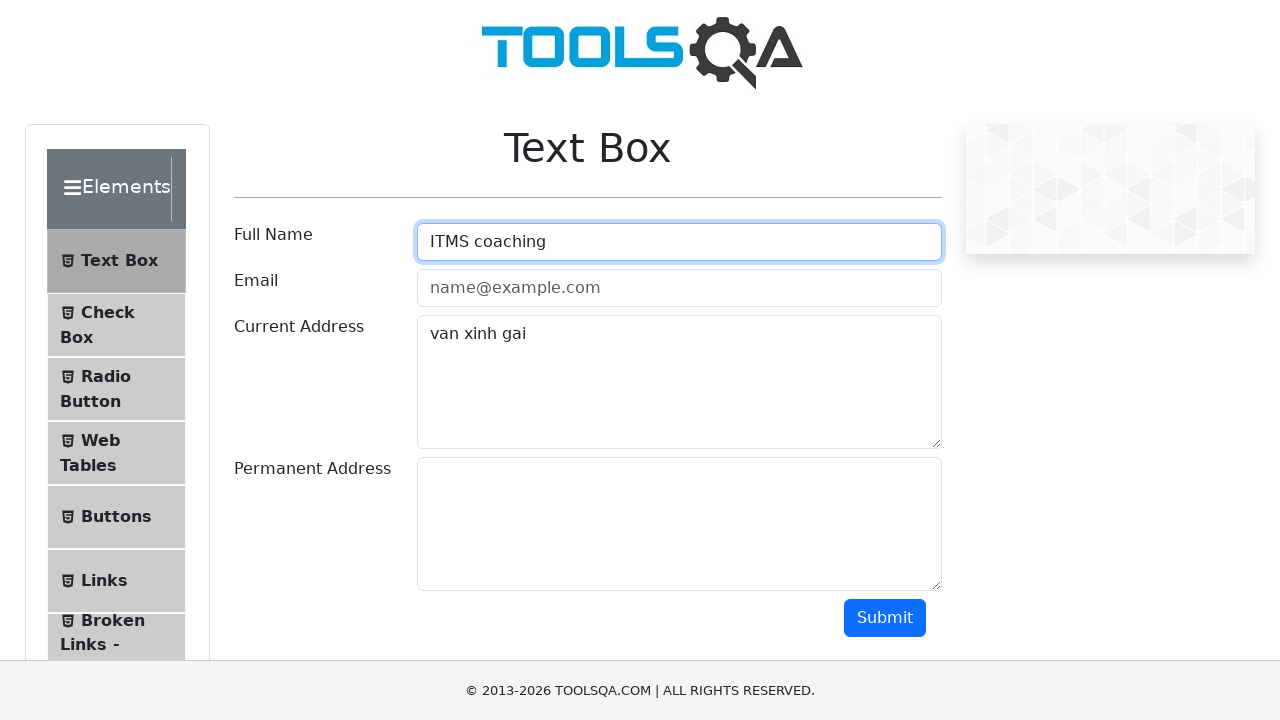